Tests a sample todo application by marking two items as done, adding a new todo item with custom text, and verifying the item was added to the list.

Starting URL: https://lambdatest.github.io/sample-todo-app/

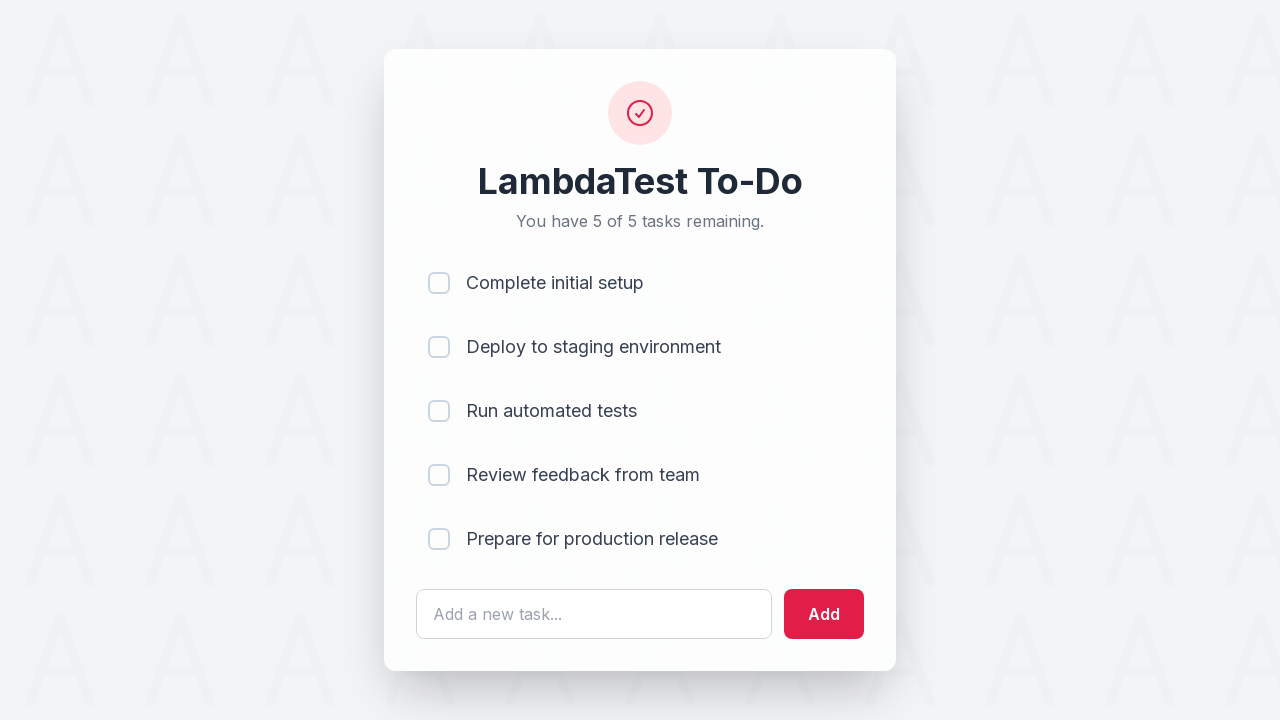

Marked first todo item as done at (439, 283) on input[name='li1']
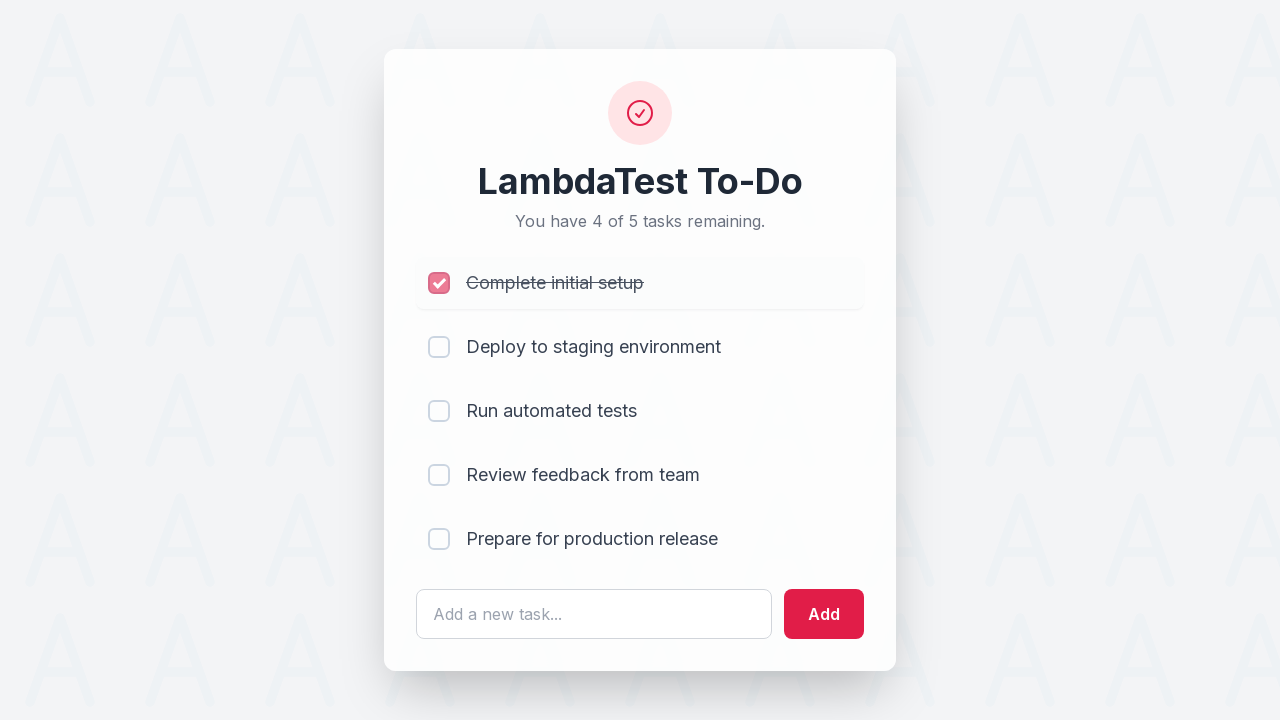

Marked second todo item as done at (439, 347) on input[name='li2']
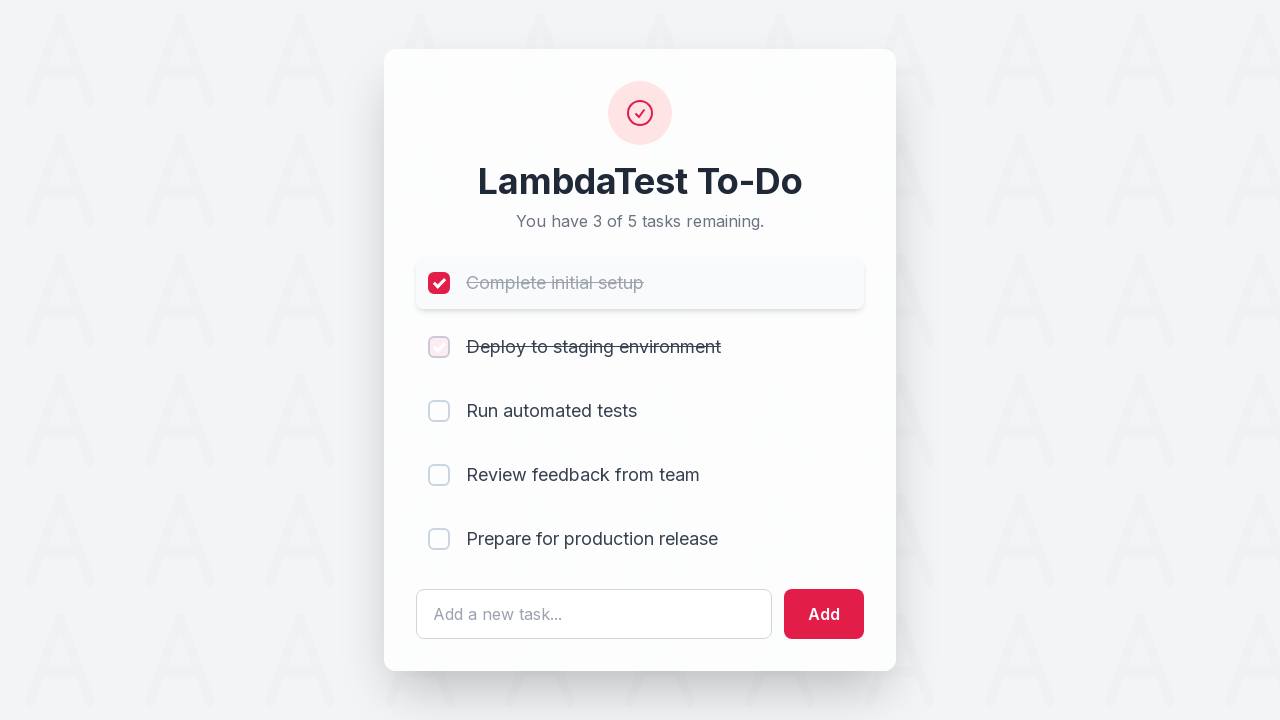

Filled todo input field with 'Happy Testing at LambdaTest' on #sampletodotext
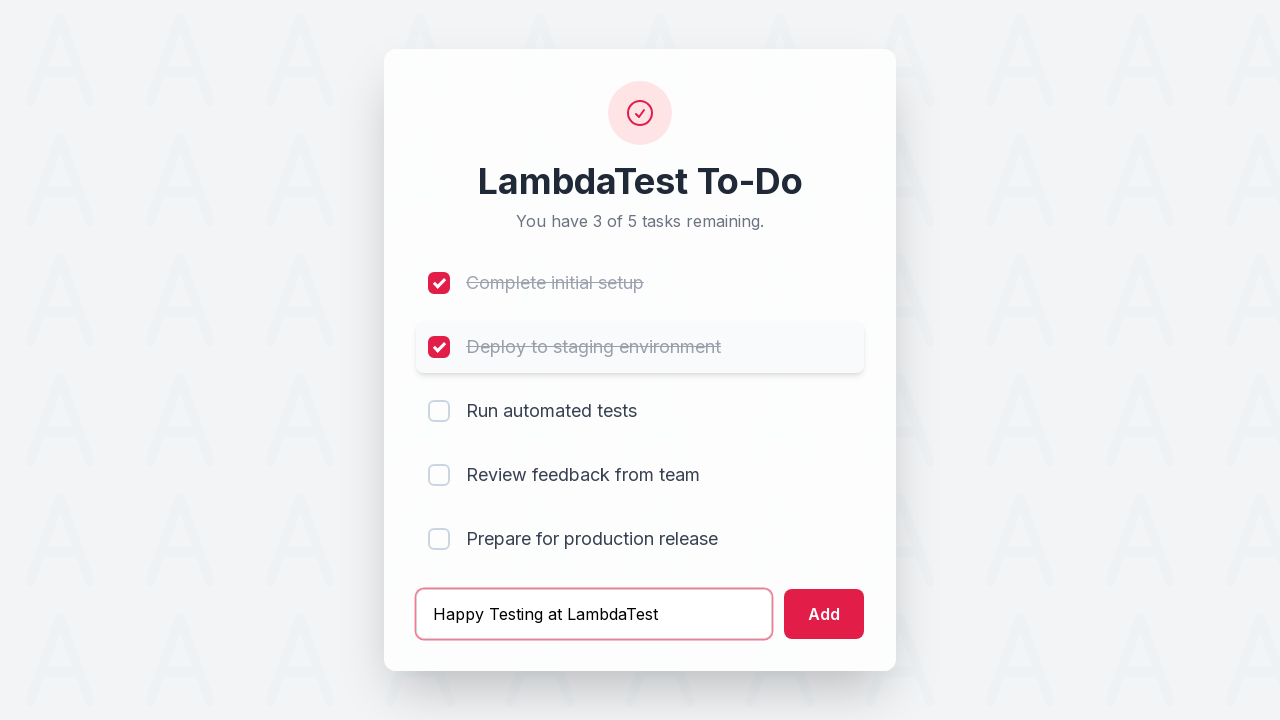

Clicked add button to create new todo item at (824, 614) on #addbutton
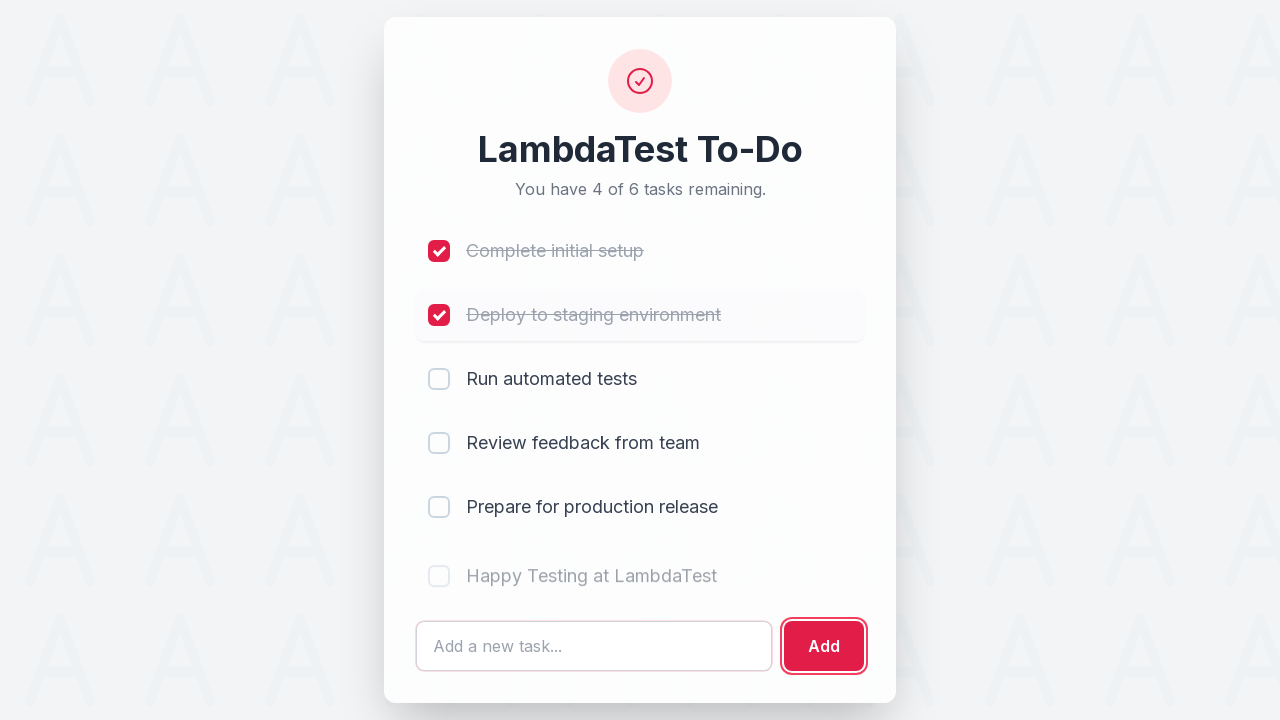

Waited for new todo item to appear in the list
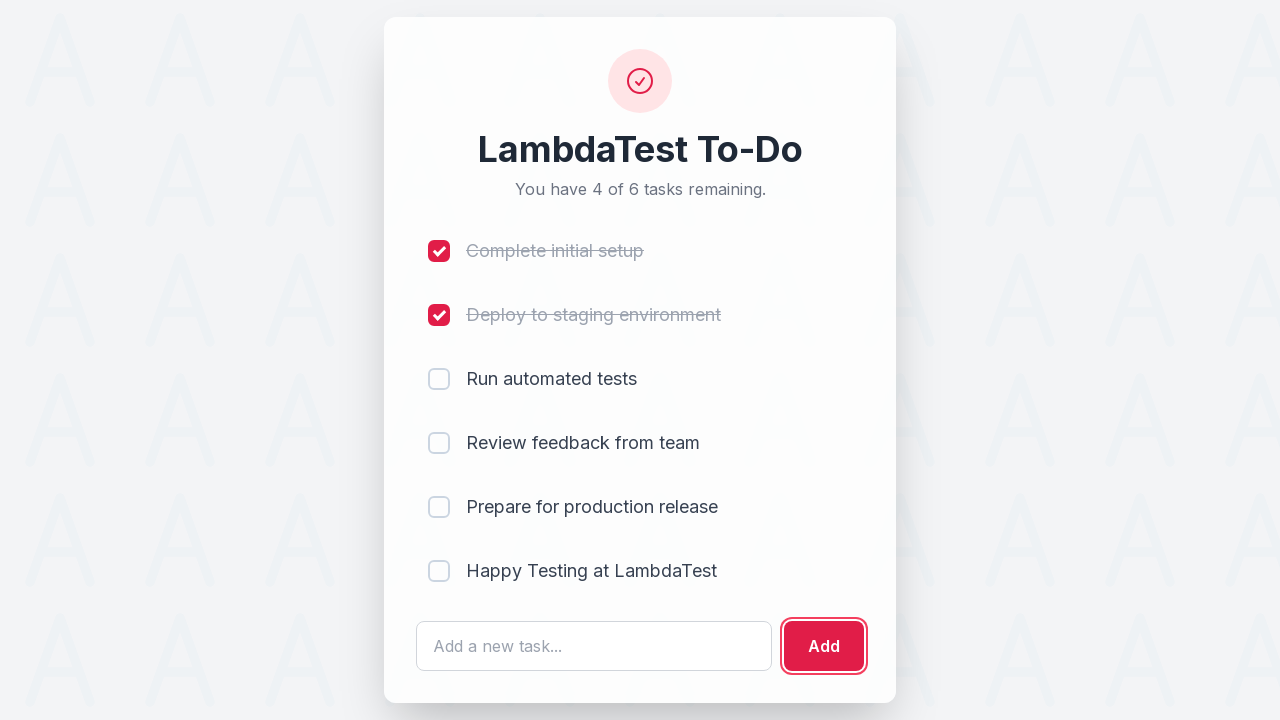

Retrieved text content of newly added todo item
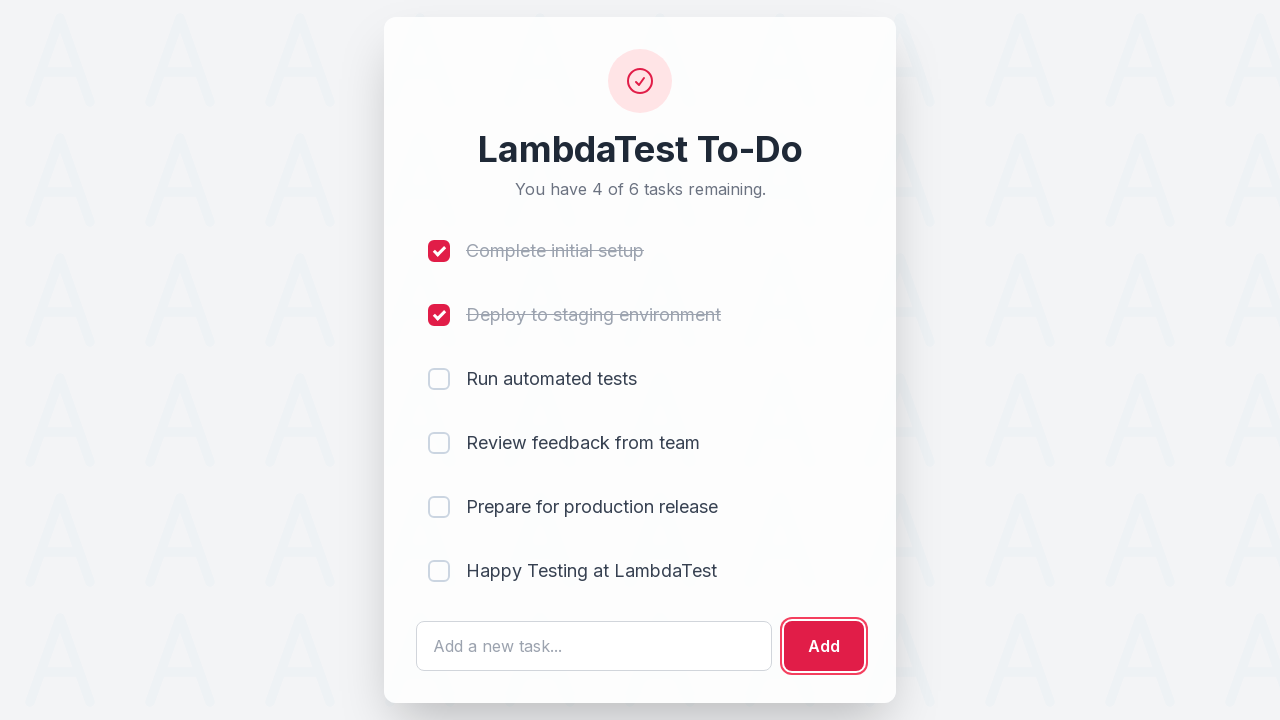

Verified that 'Happy Testing at LambdaTest' is present in the added item
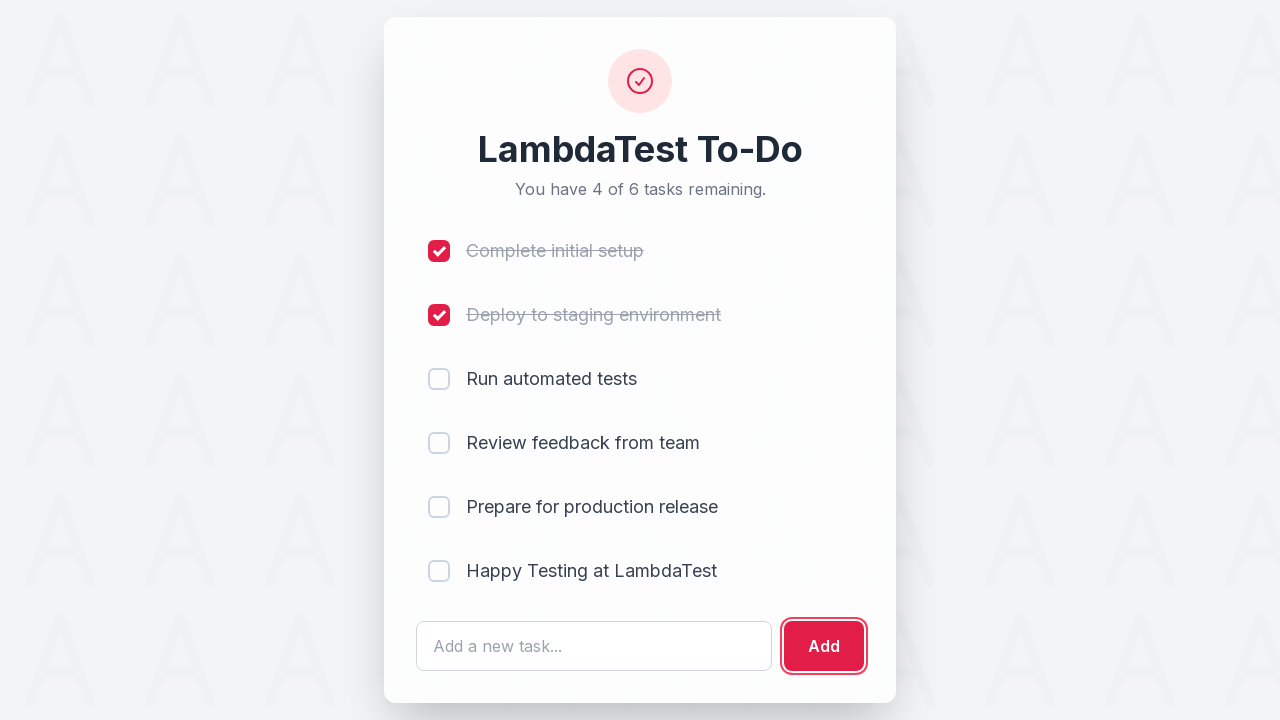

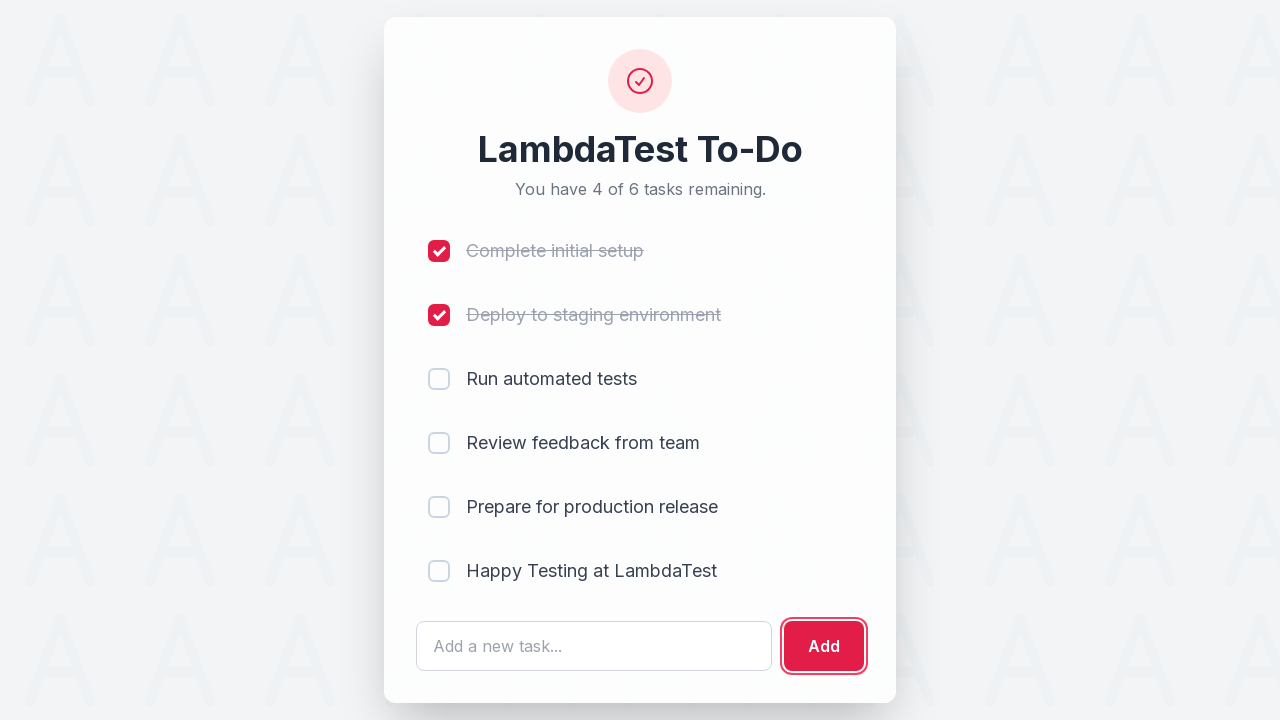